Tests the complete purchase flow on Sauce Demo site including login with demo credentials, adding item to cart, checkout, and order completion

Starting URL: https://www.saucedemo.com/

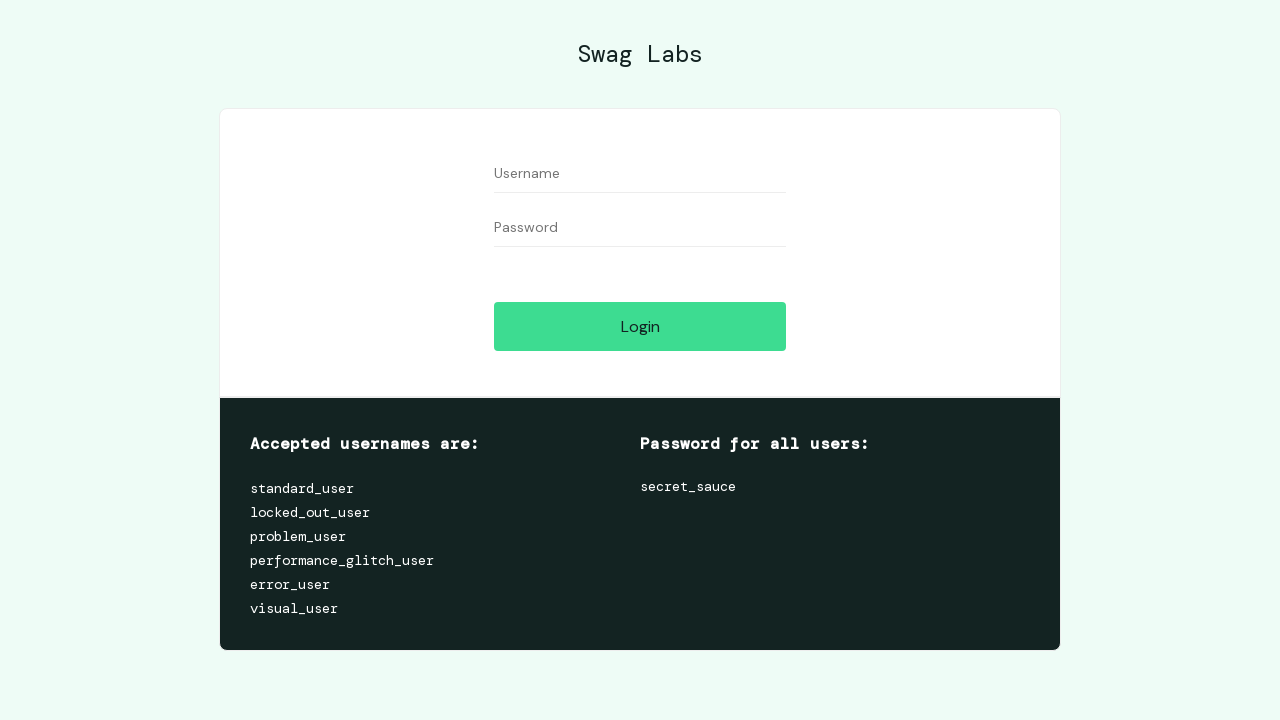

Filled username field with 'standard_user' on #user-name
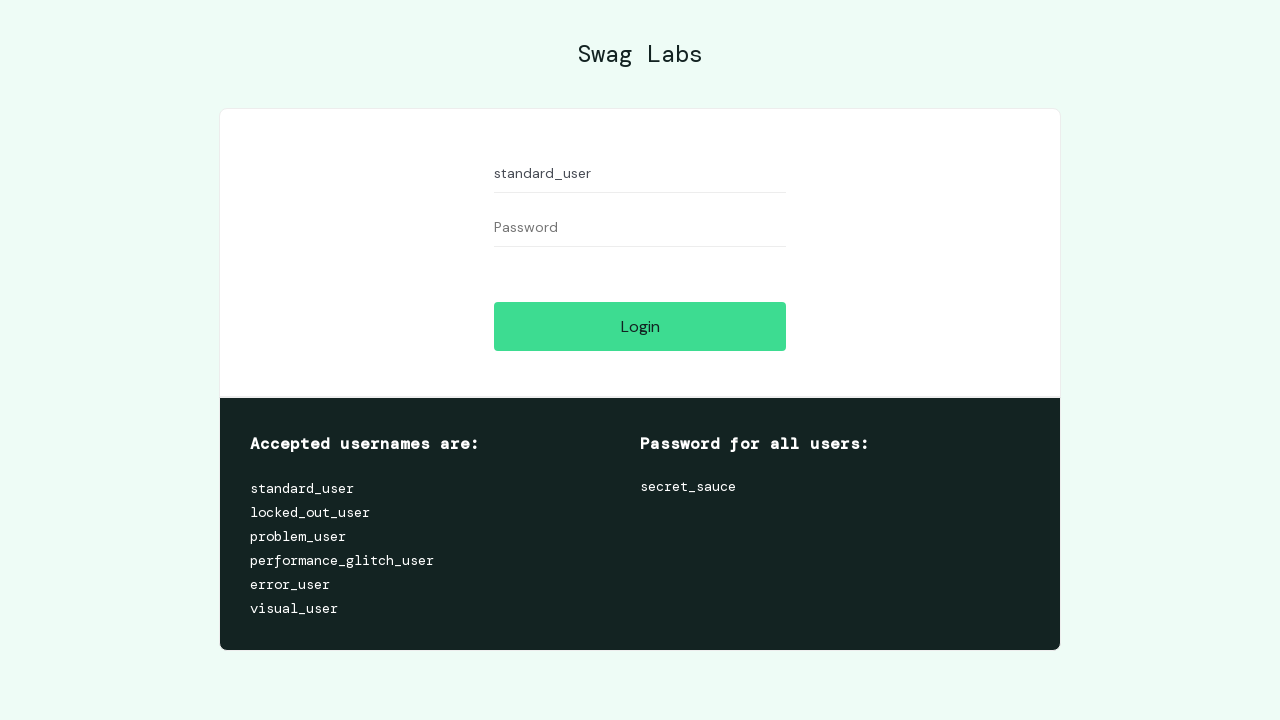

Filled password field with 'secret_sauce' on #password
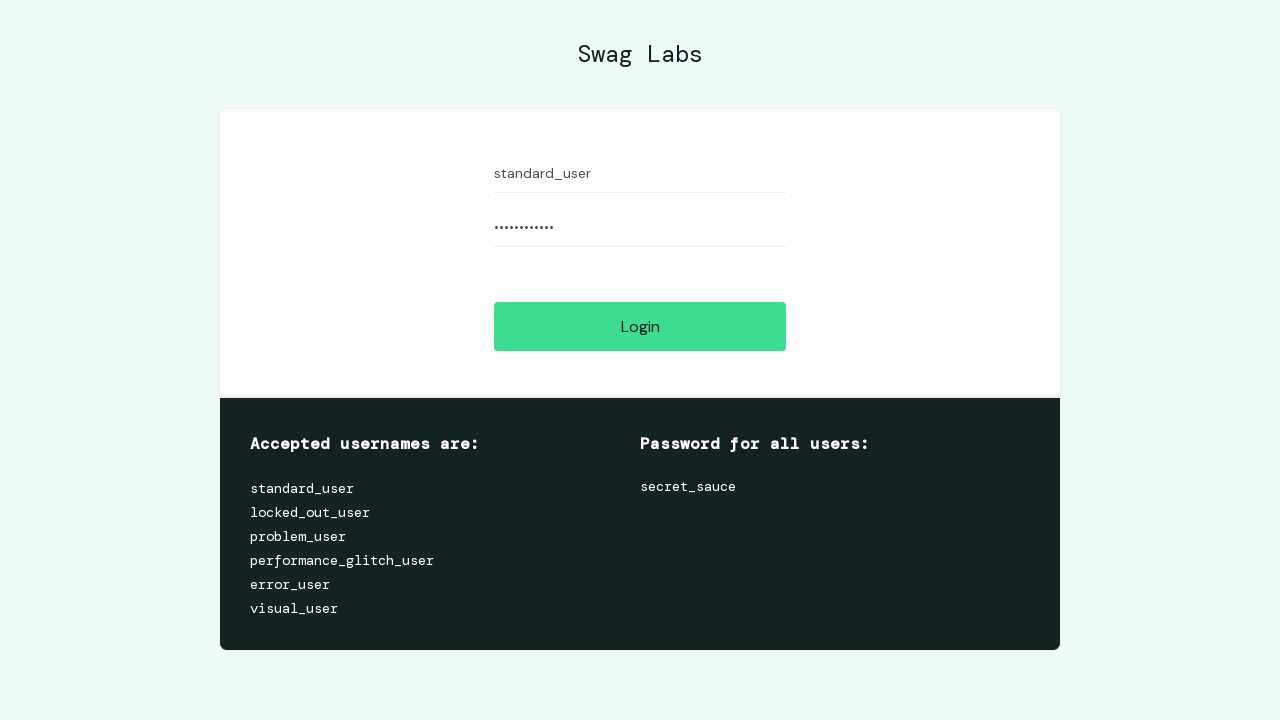

Clicked login button at (640, 326) on #login-button
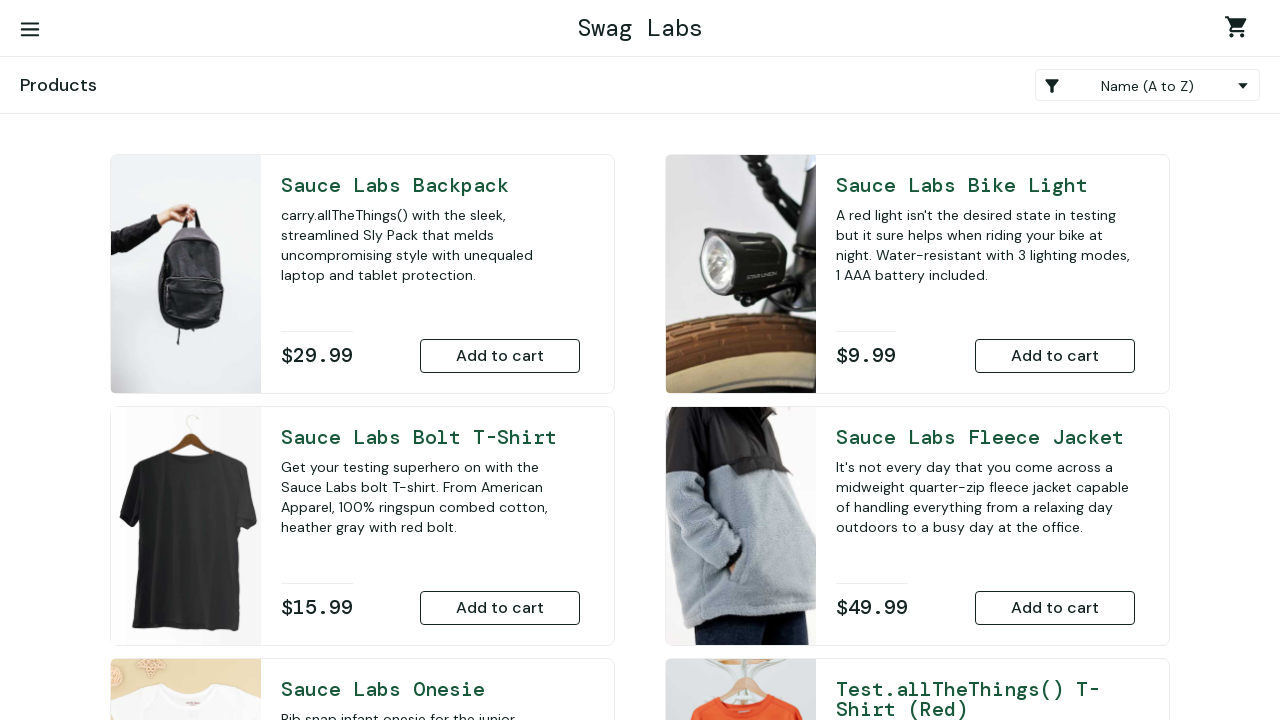

Inventory page loaded successfully
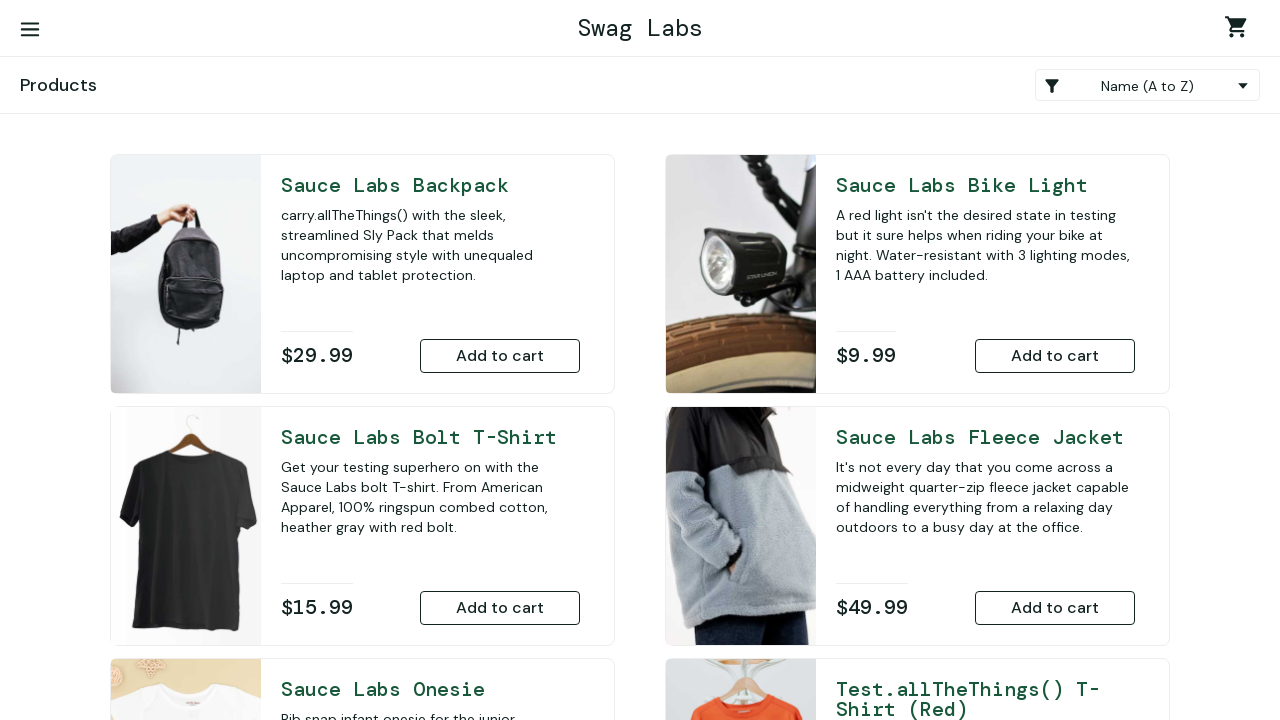

Added Sauce Labs Backpack to cart at (500, 356) on #add-to-cart-sauce-labs-backpack
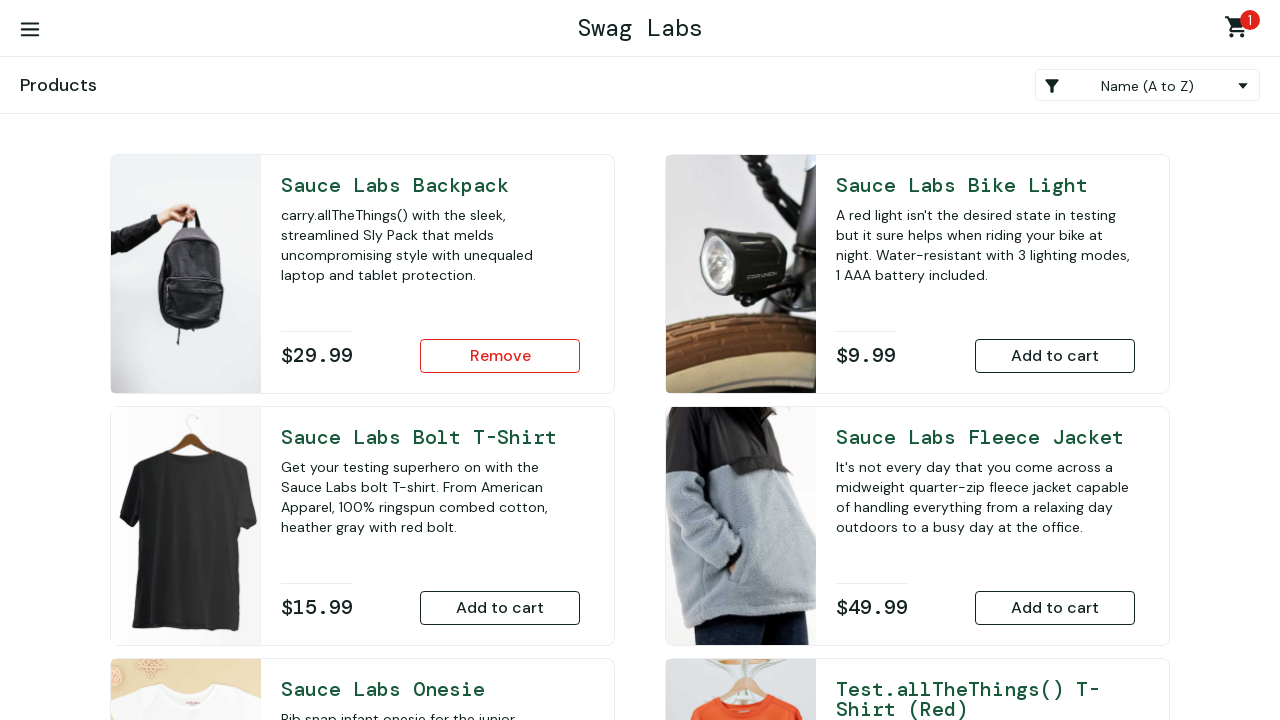

Clicked shopping cart link to view cart at (1240, 30) on .shopping_cart_link
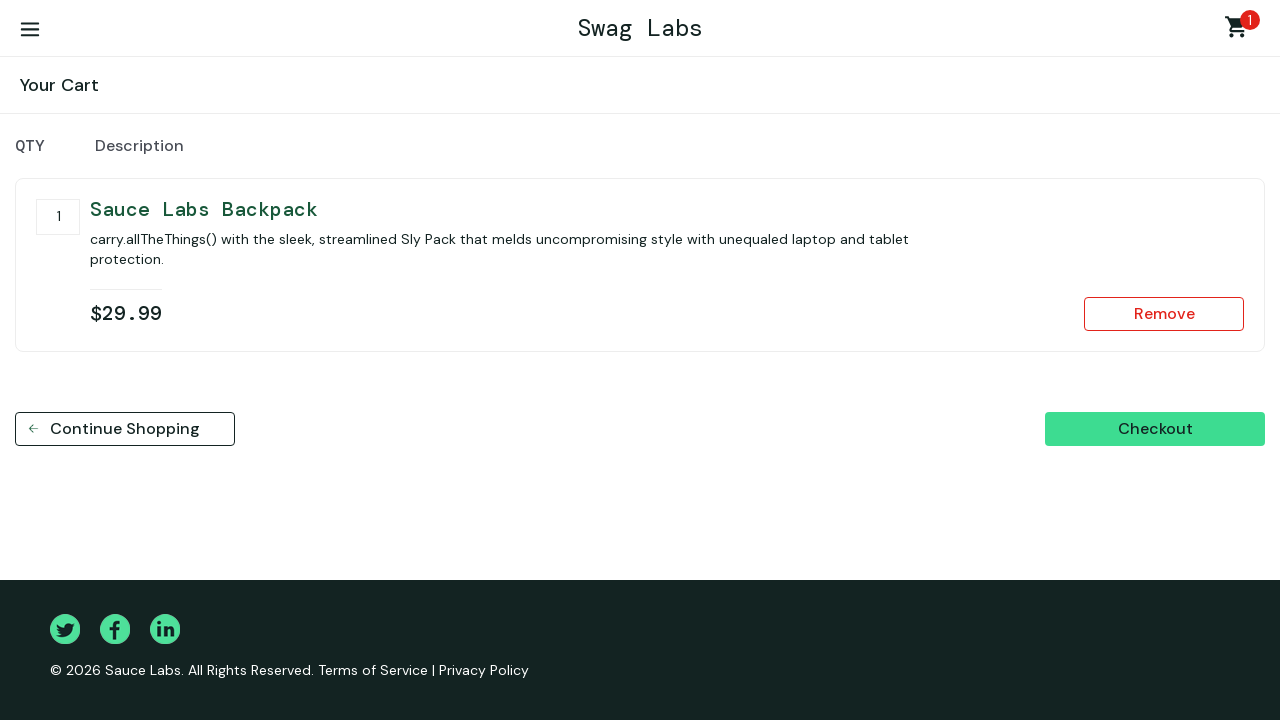

Cart page loaded with inventory item
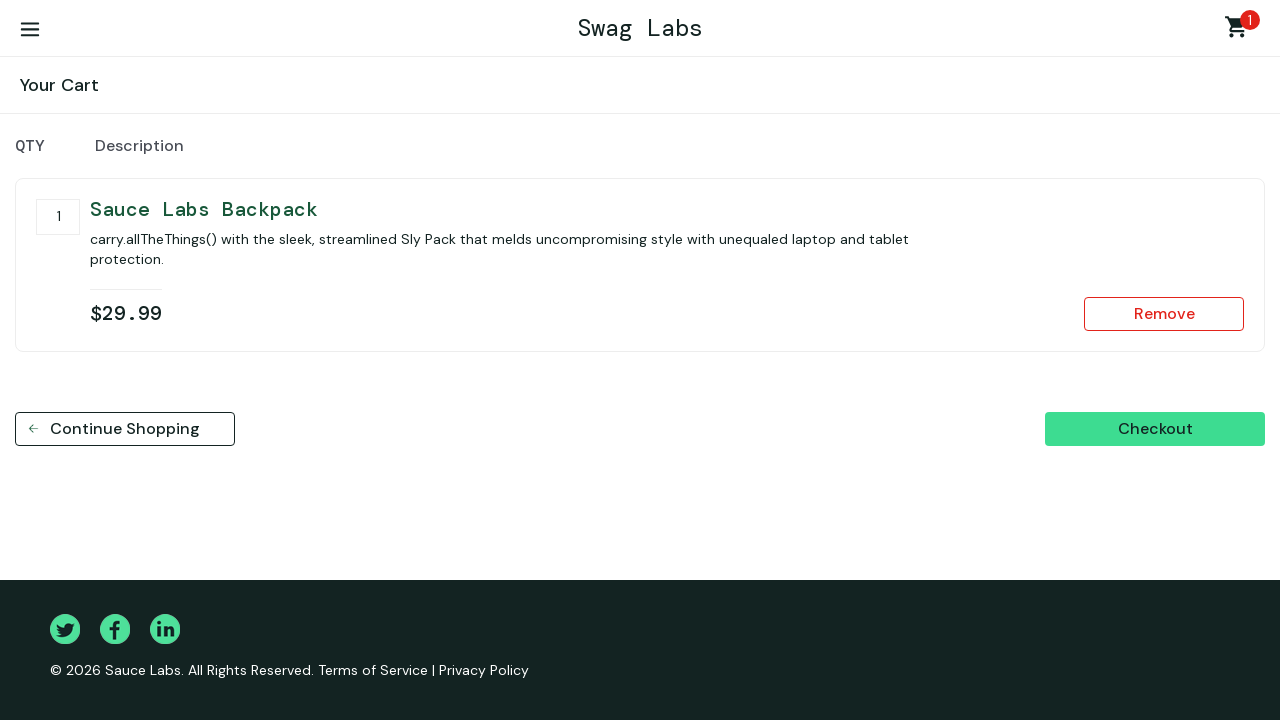

Verified 'Sauce Labs Backpack' is in cart
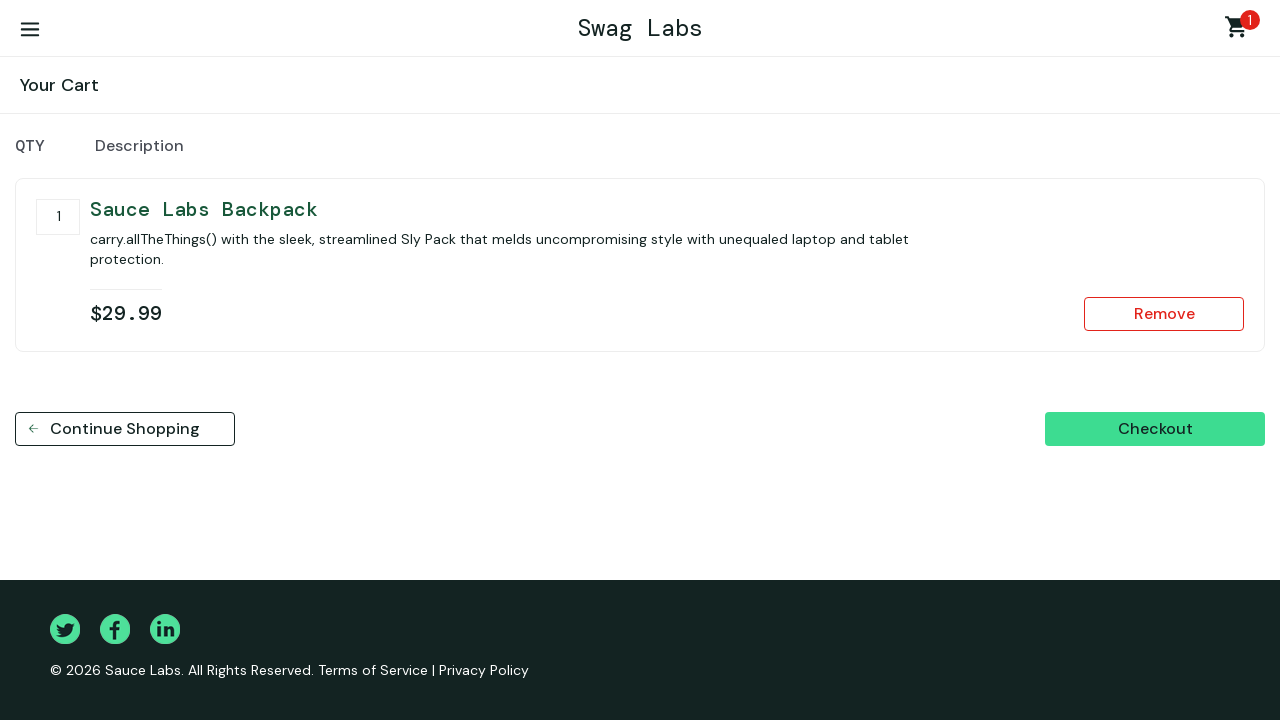

Clicked checkout button at (1155, 429) on #checkout
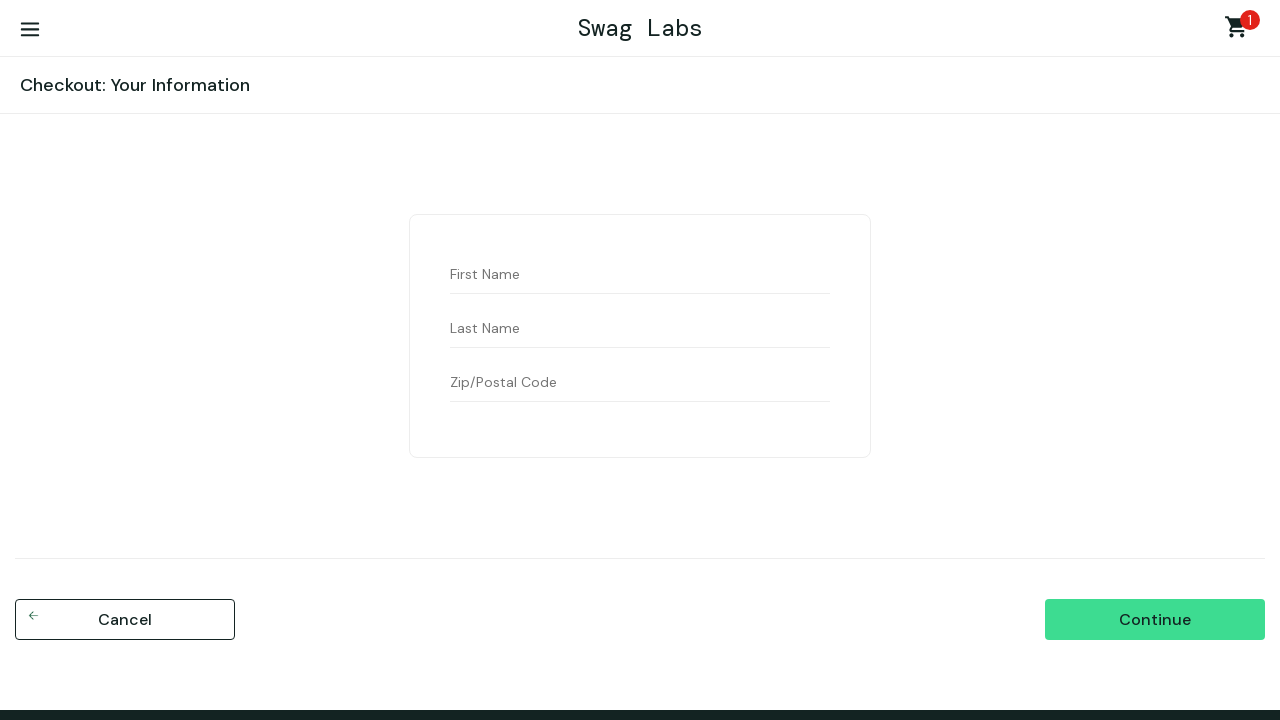

Filled first name field with 'Test' on #first-name
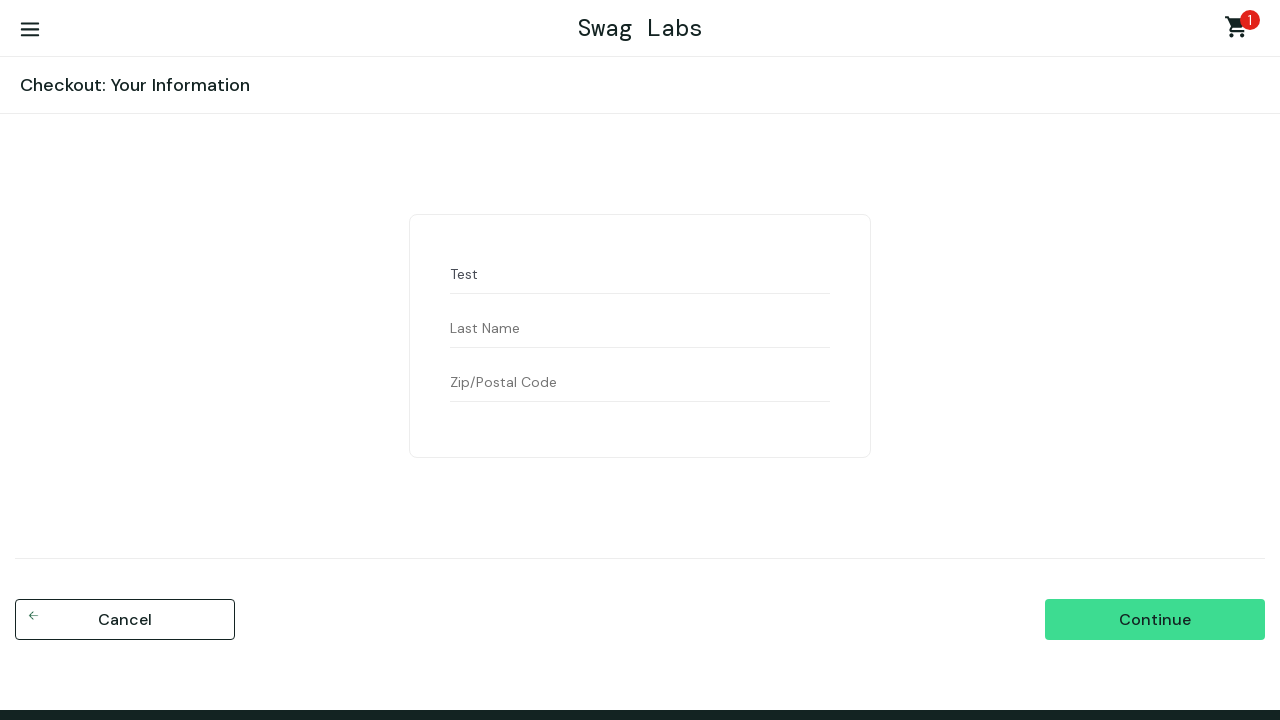

Filled last name field with 'User' on #last-name
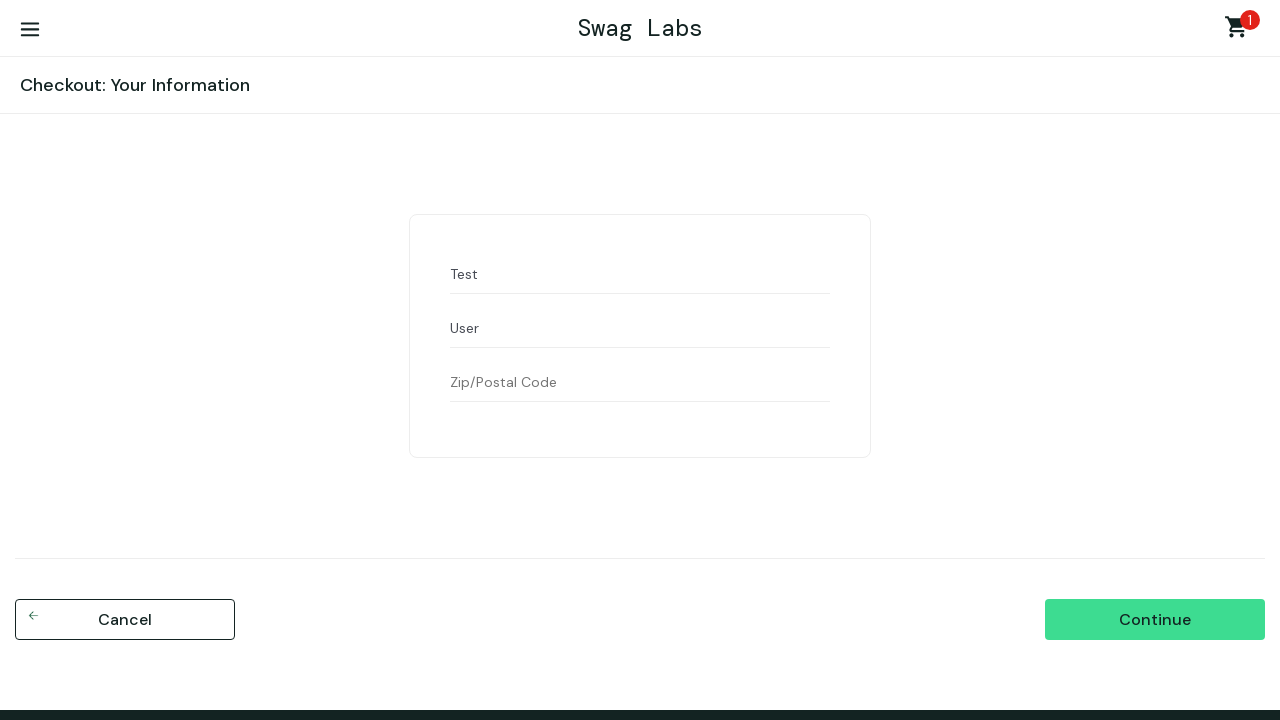

Filled postal code field with '12345' on #postal-code
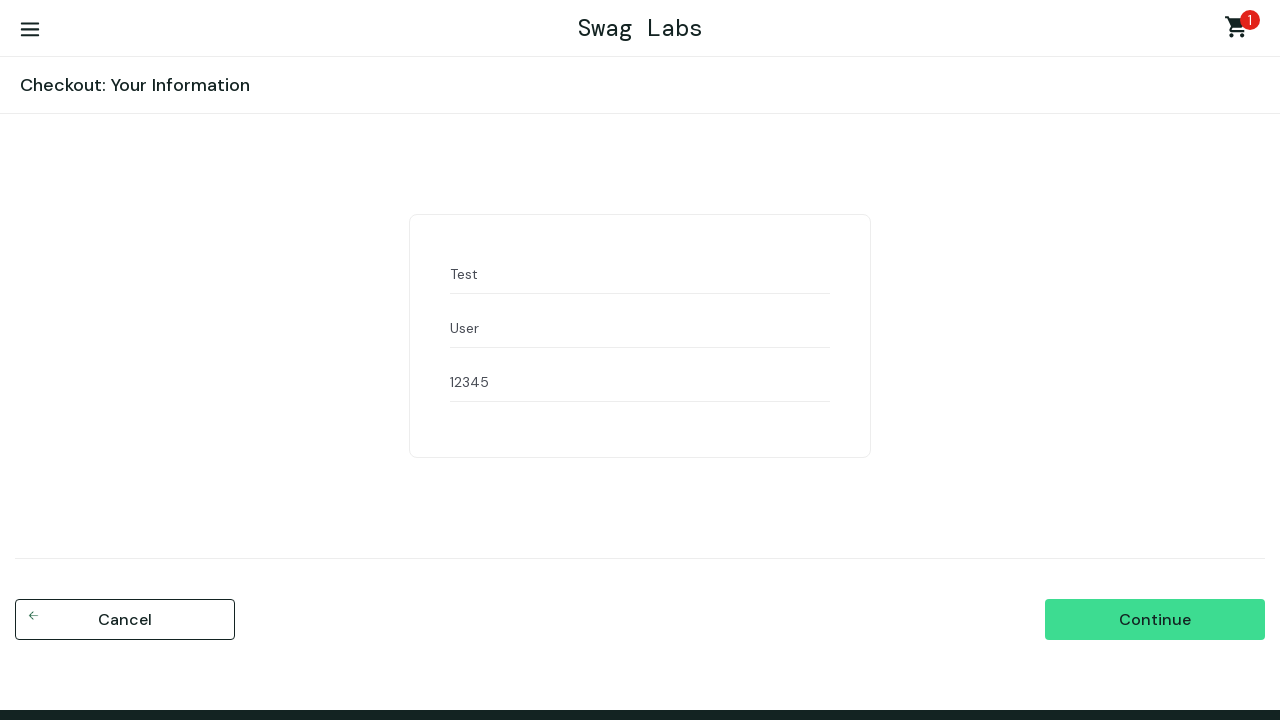

Clicked continue button to proceed to order overview at (1155, 620) on #continue
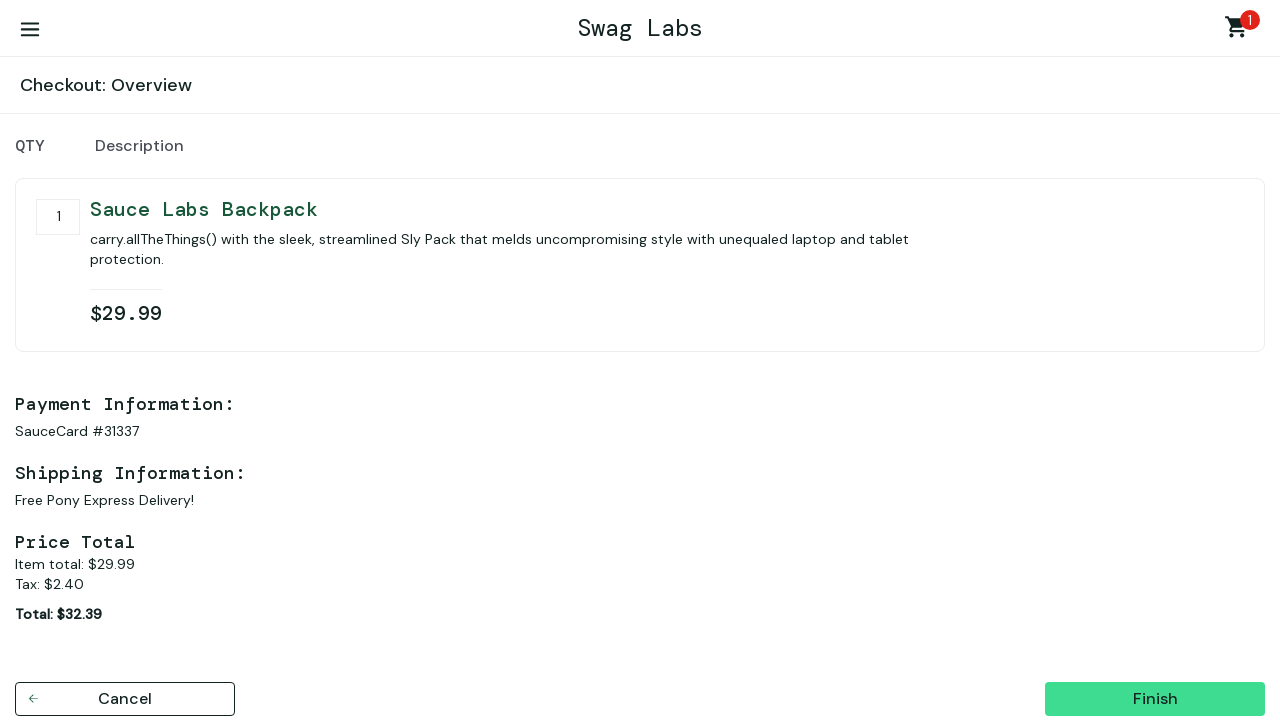

Order overview page loaded with finish button
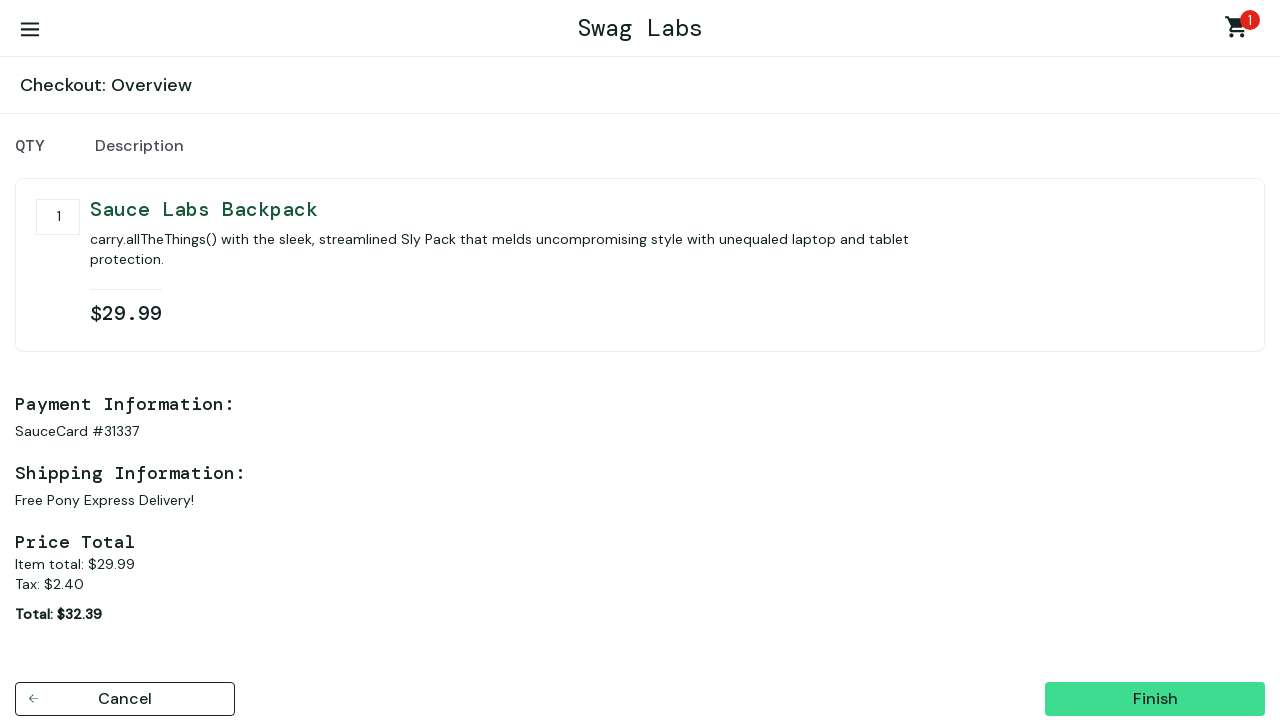

Clicked finish button to complete purchase at (1155, 699) on #finish
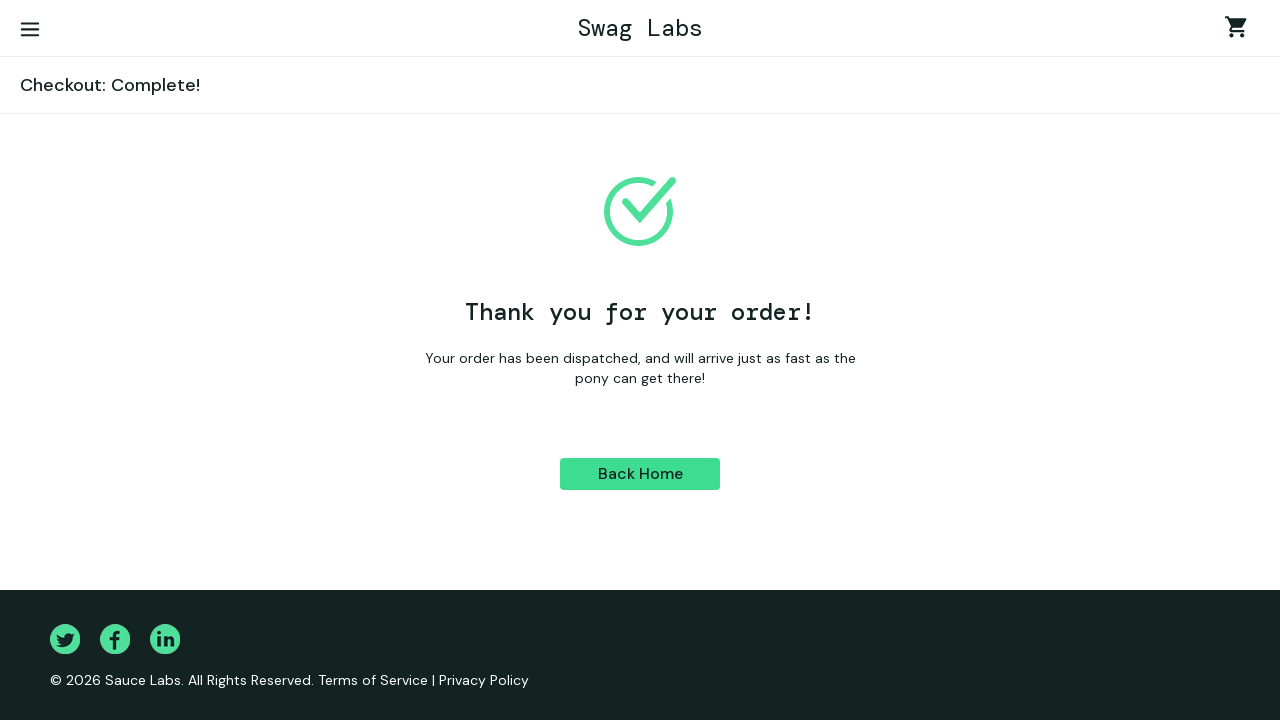

Order completion page loaded
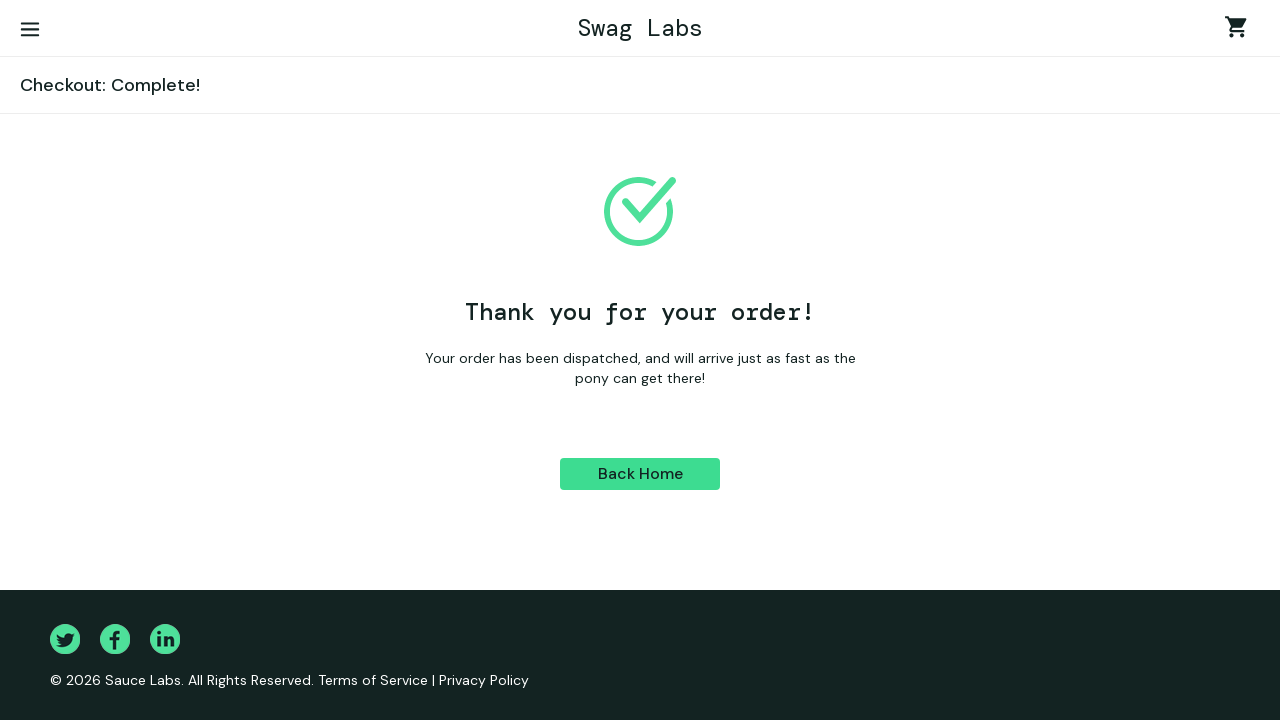

Verified successful order completion with 'thank you for your order!' message
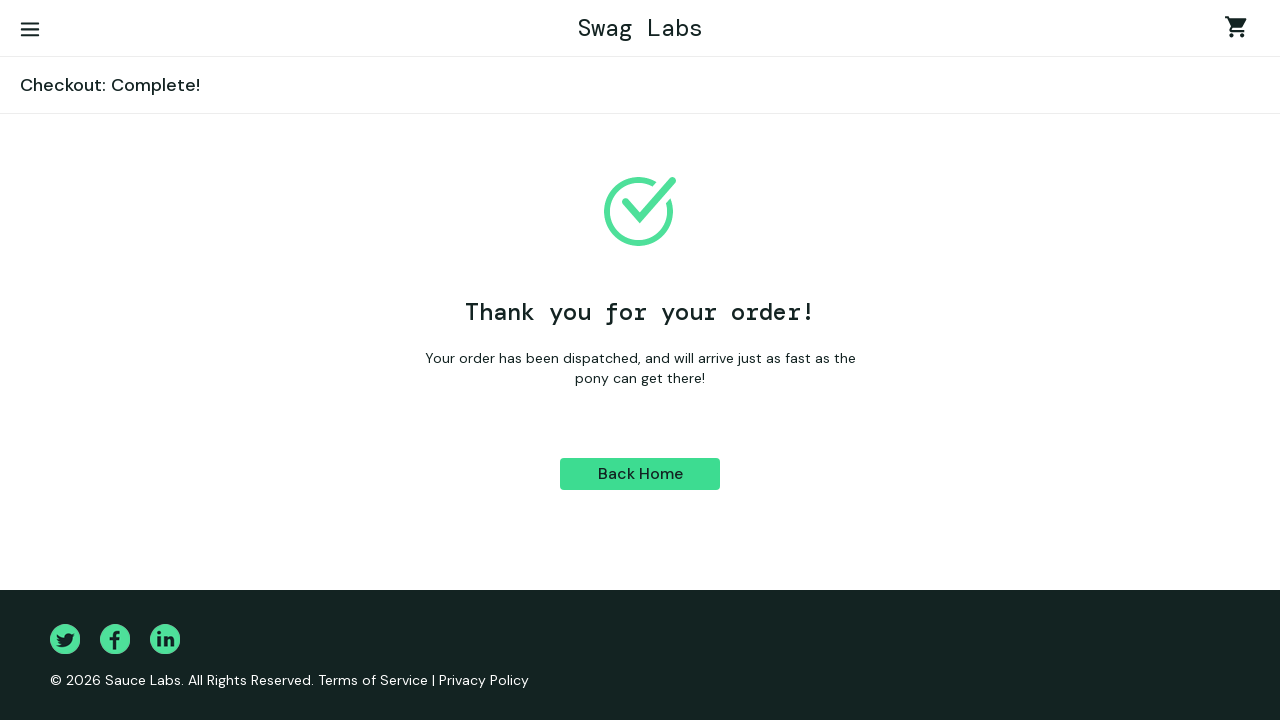

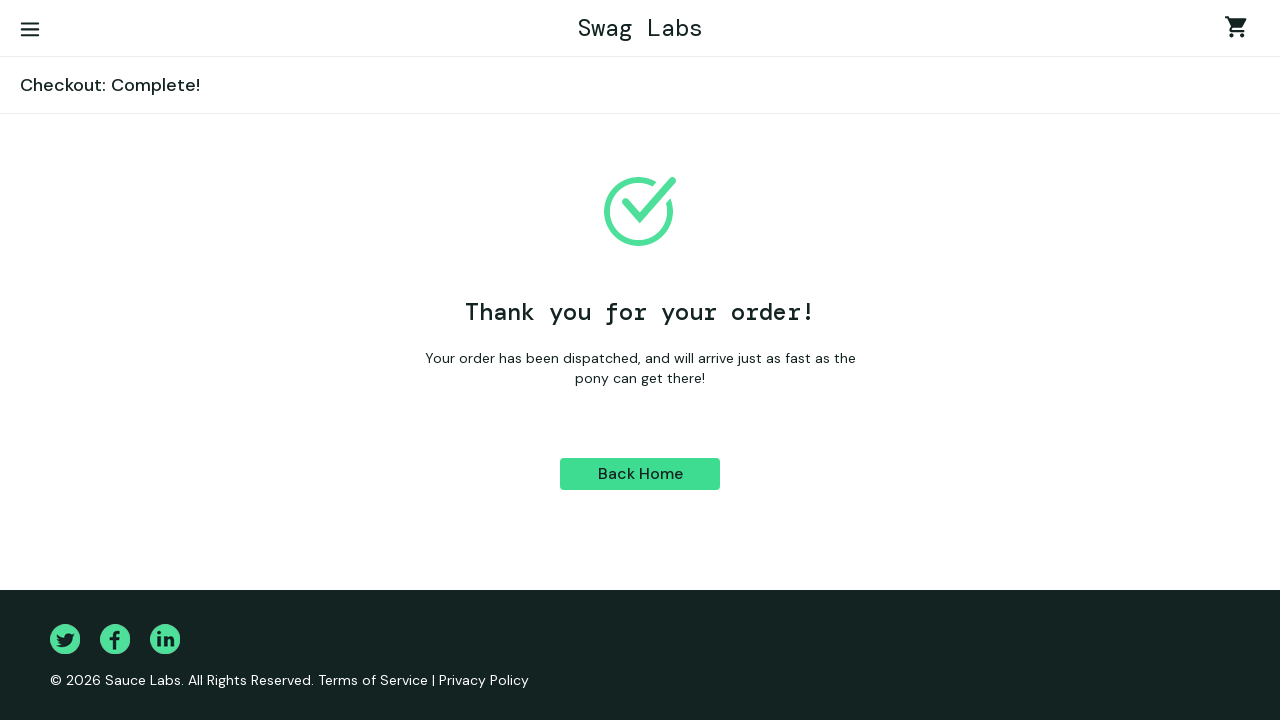